Tests multiple window handling by opening new windows, switching between them, and verifying content in different browser windows

Starting URL: https://the-internet.herokuapp.com

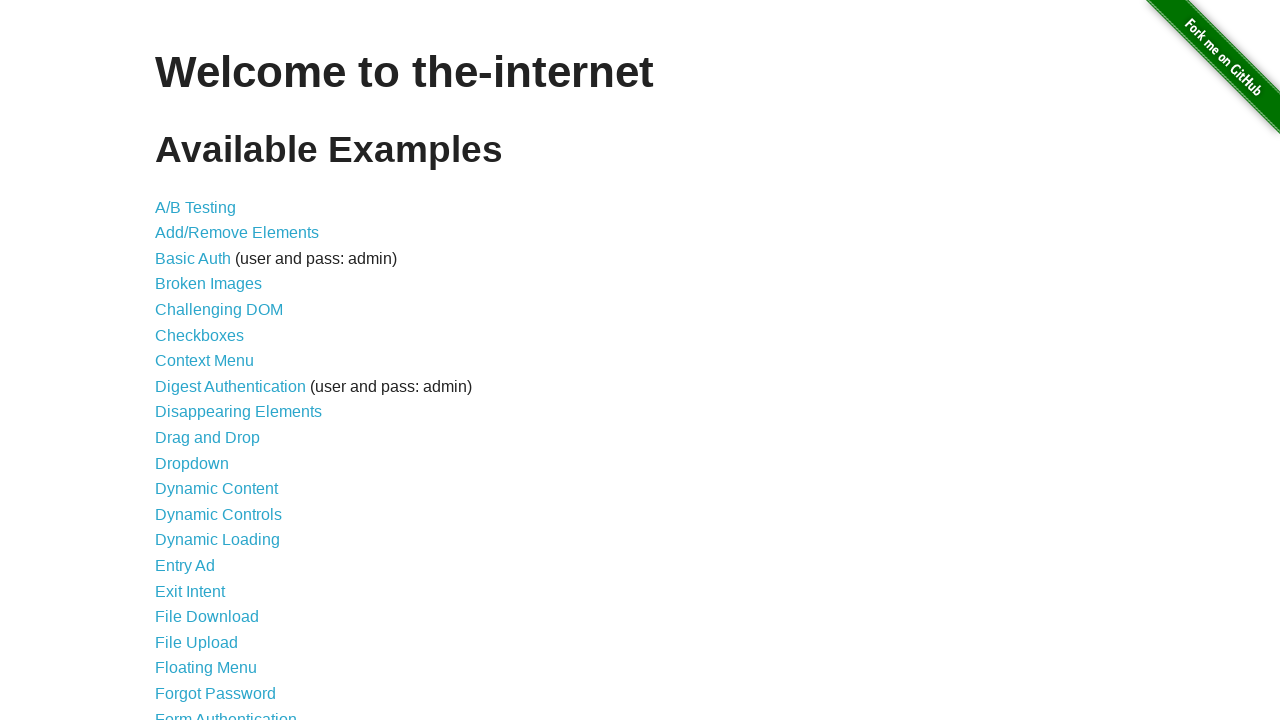

Clicked on Multiple Windows link at (218, 369) on a:has-text('Multiple Windows')
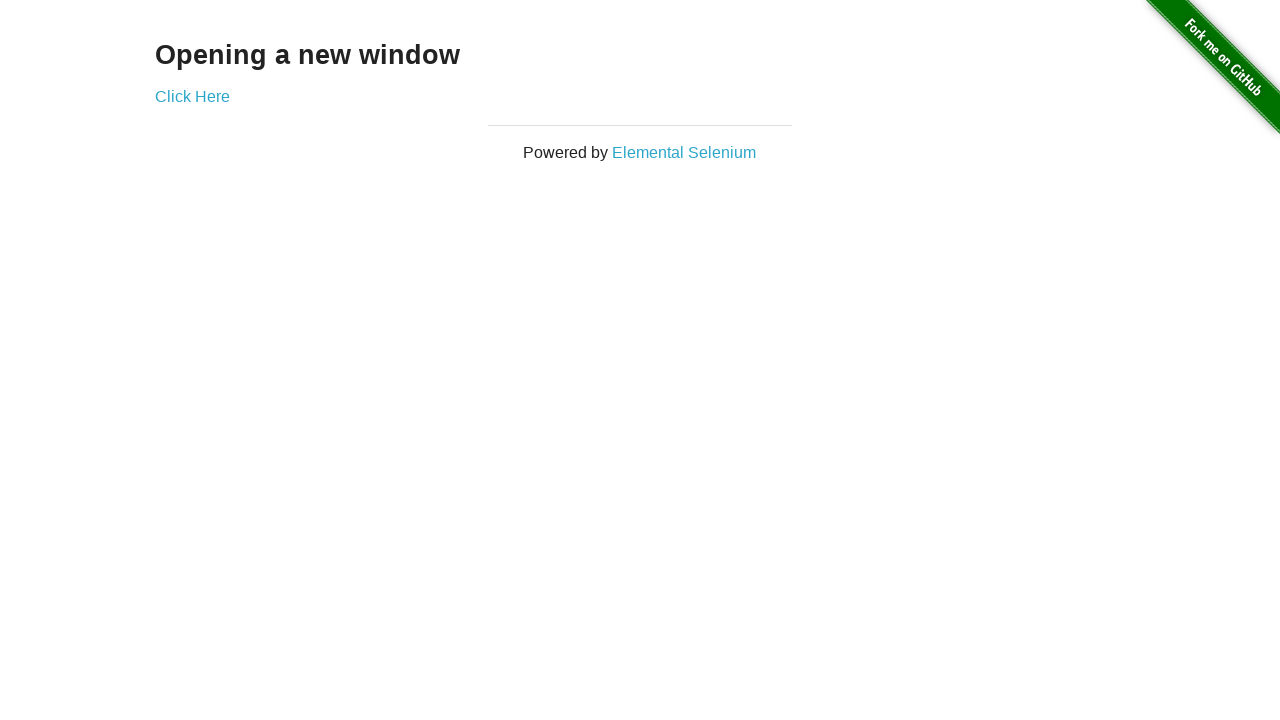

Clicked on 'Click Here' link to open new window at (192, 96) on a:has-text('Click Here')
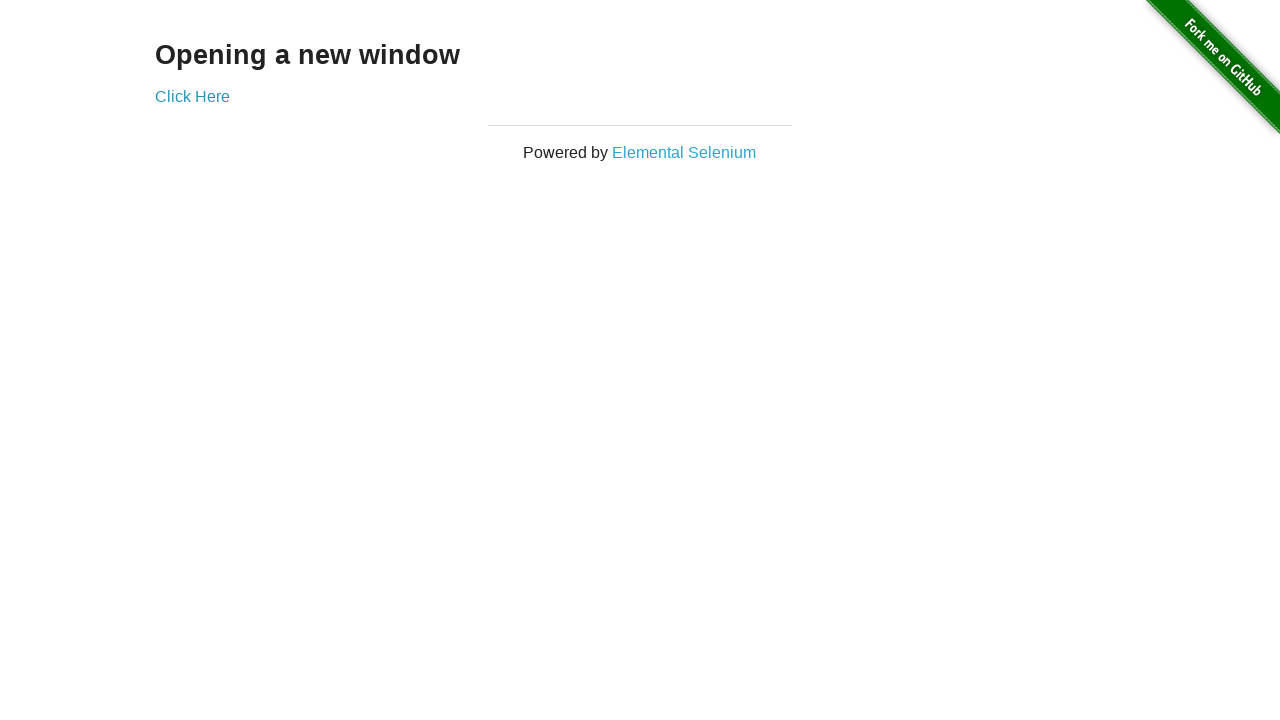

New window opened and captured
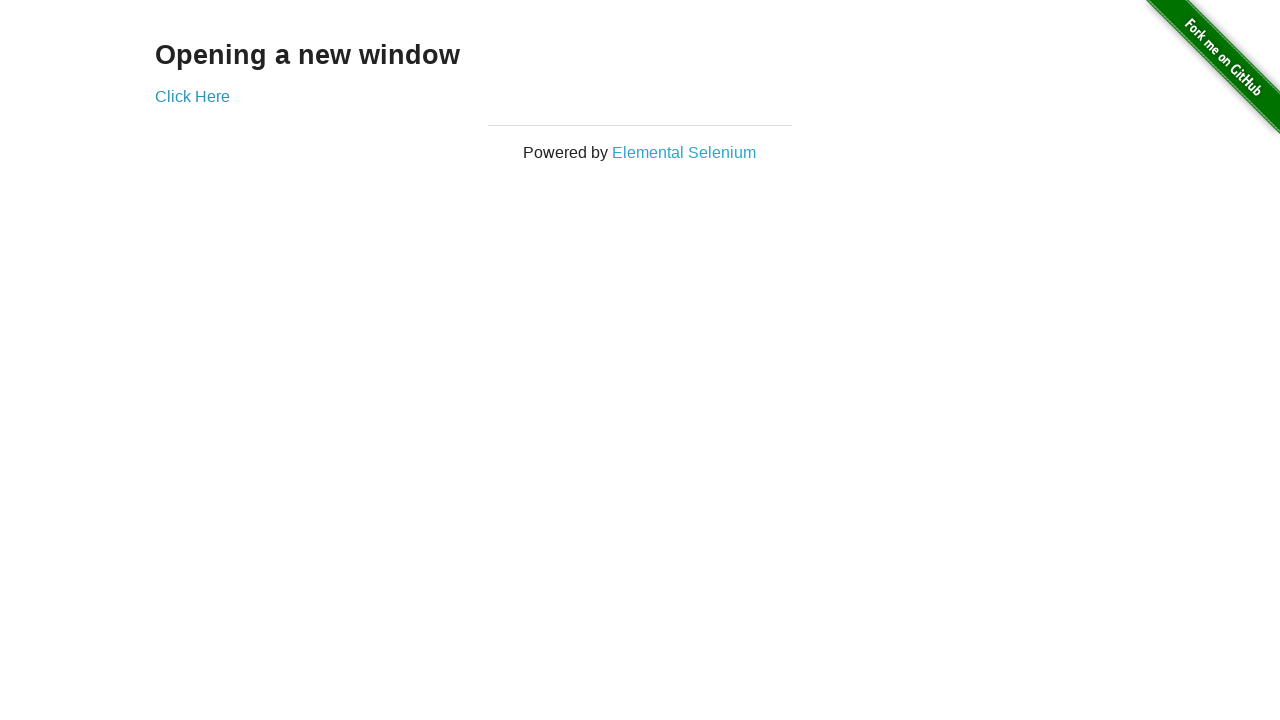

New page finished loading
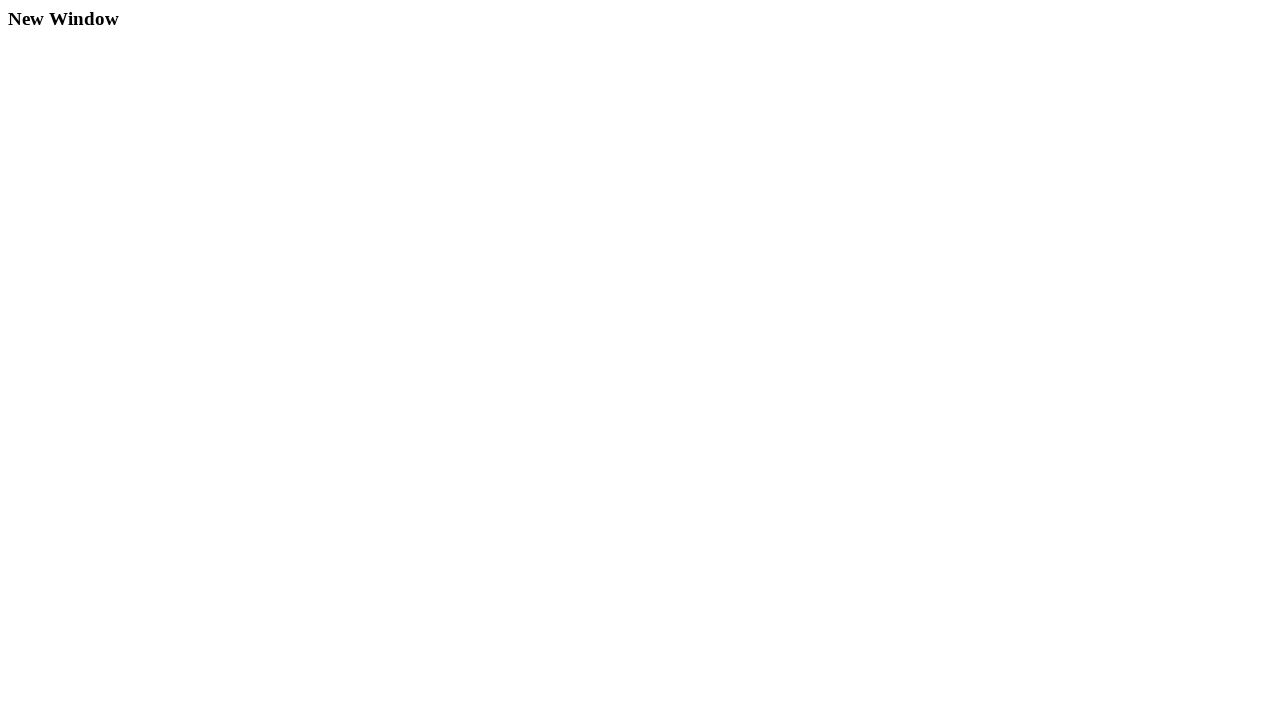

Verified new window contains h3 element
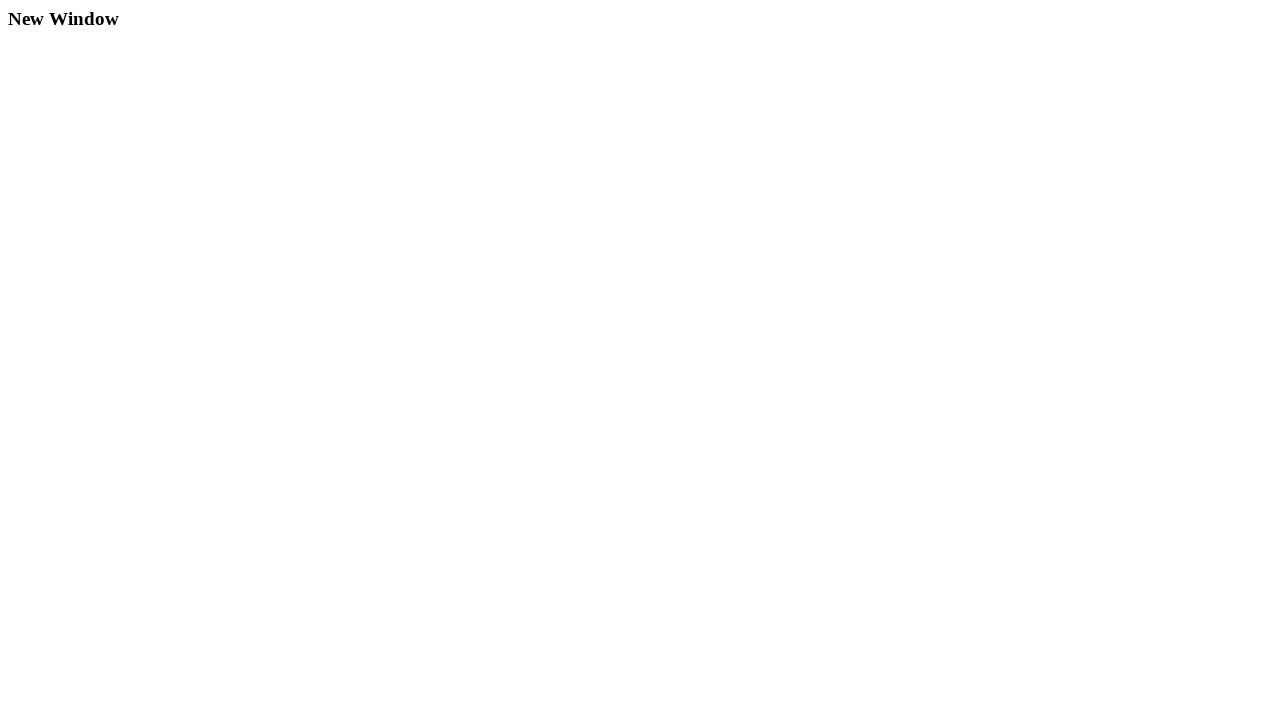

Brought original page to front
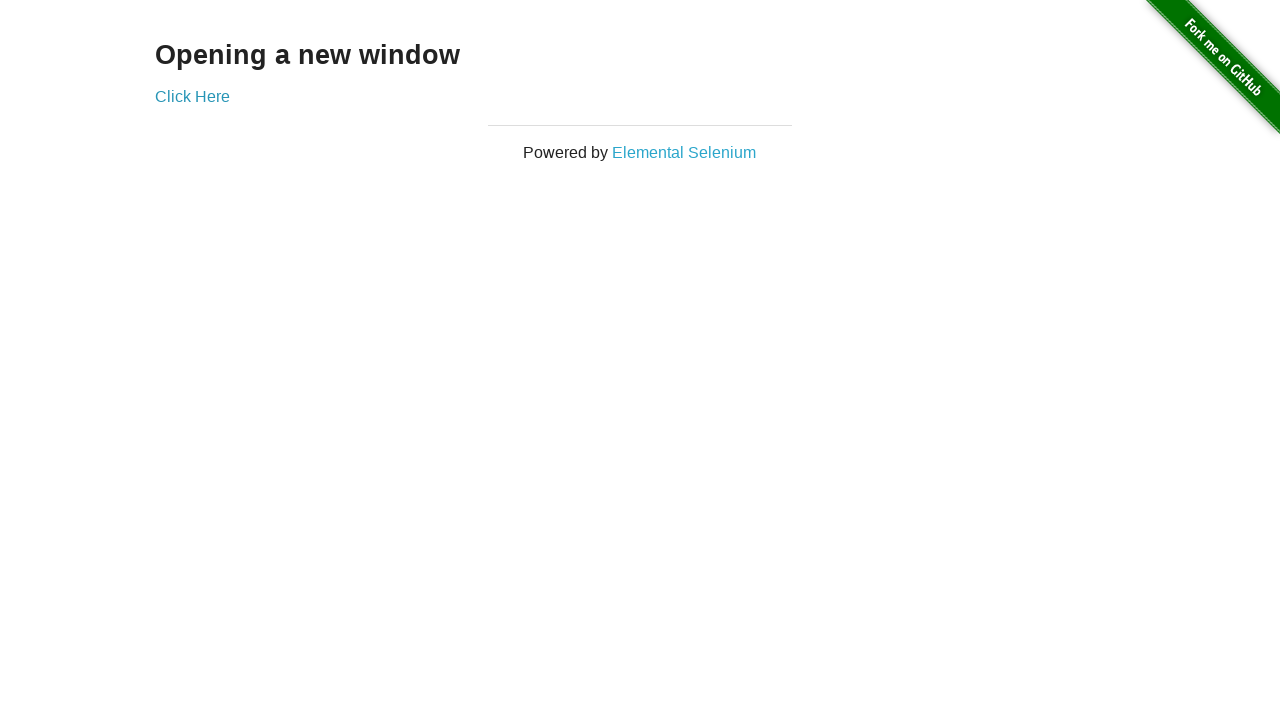

Verified original page still contains h3 element
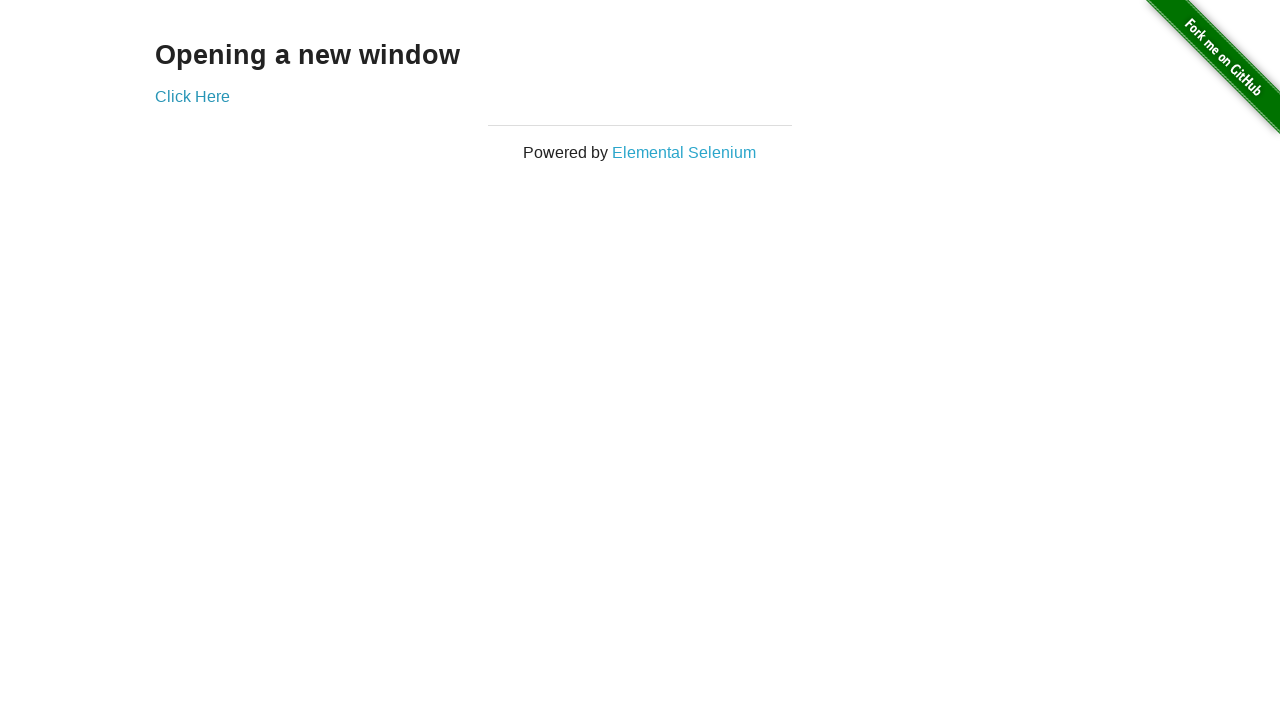

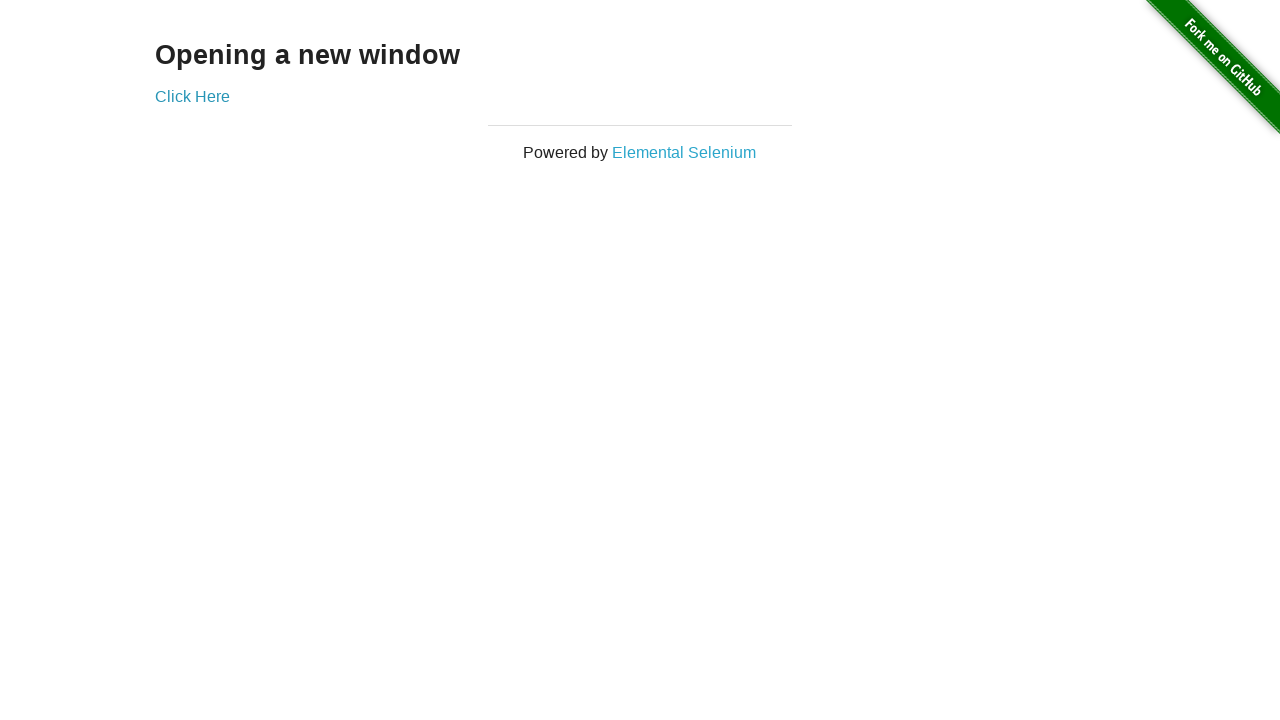